Navigates to the text box page and verifies that the "Email" label is visible

Starting URL: https://demoqa.com/elements

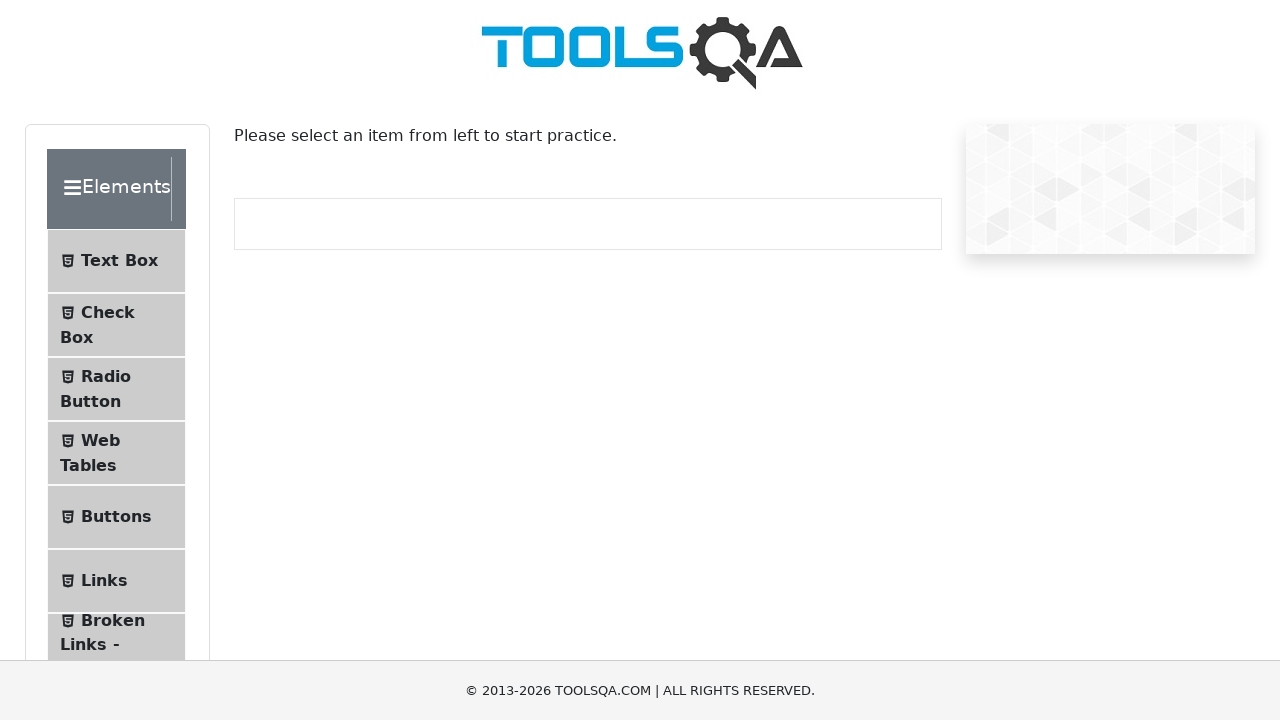

Clicked on Text Box menu item at (119, 261) on internal:text="Text Box"i
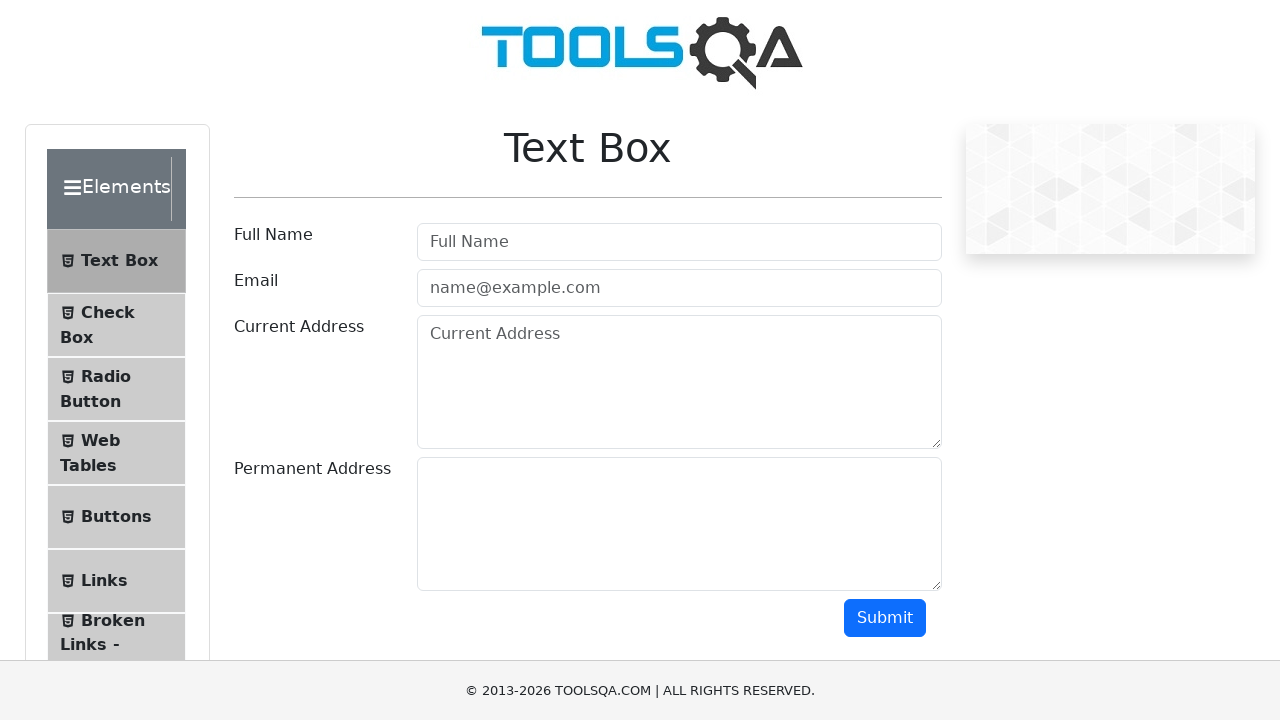

Text box page loaded successfully
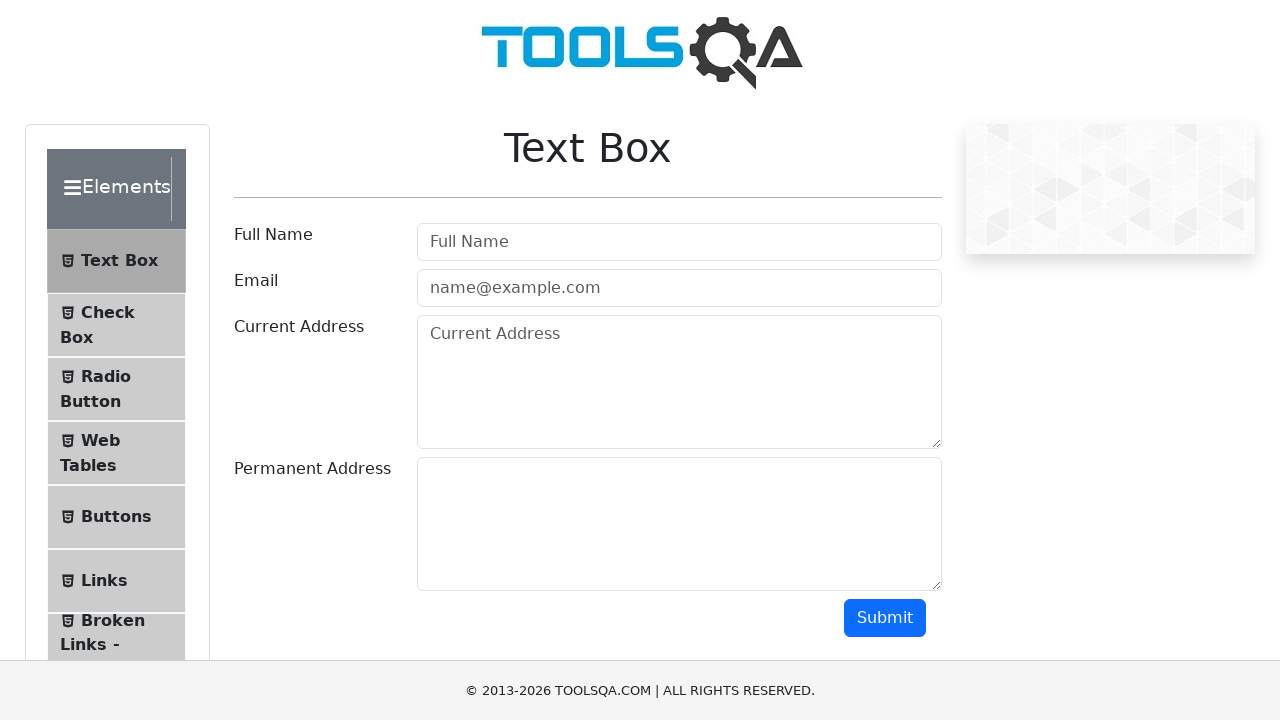

Email label is visible on the page
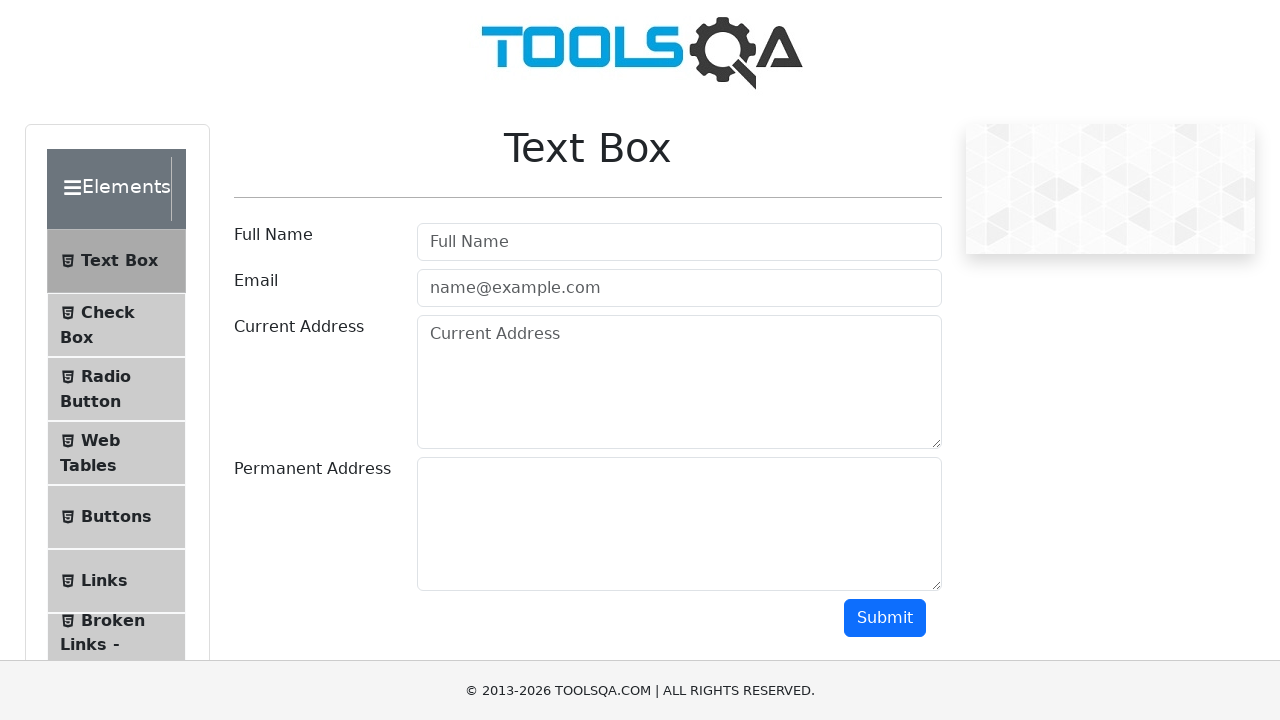

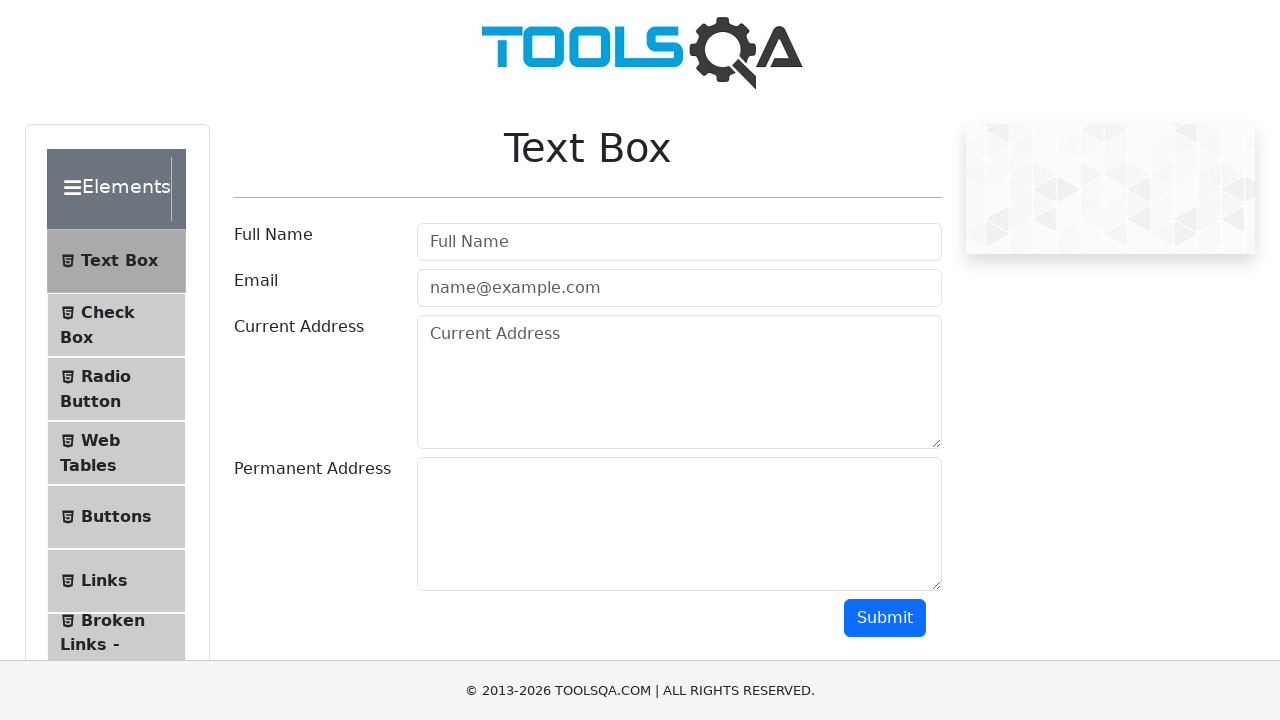